Scrolls to an iframe, switches context to it, and scrolls within the iframe

Starting URL: https://rahulshettyacademy.com/AutomationPractice/

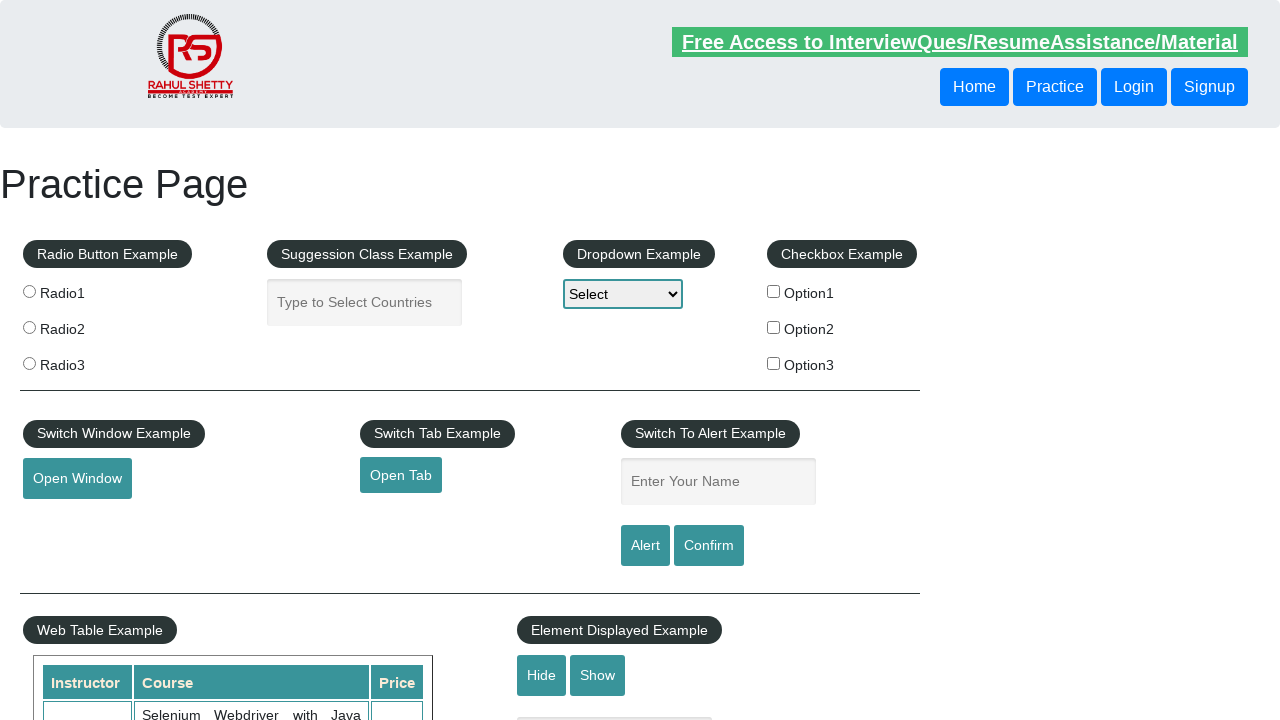

Scrolled down 1350px to locate iframe
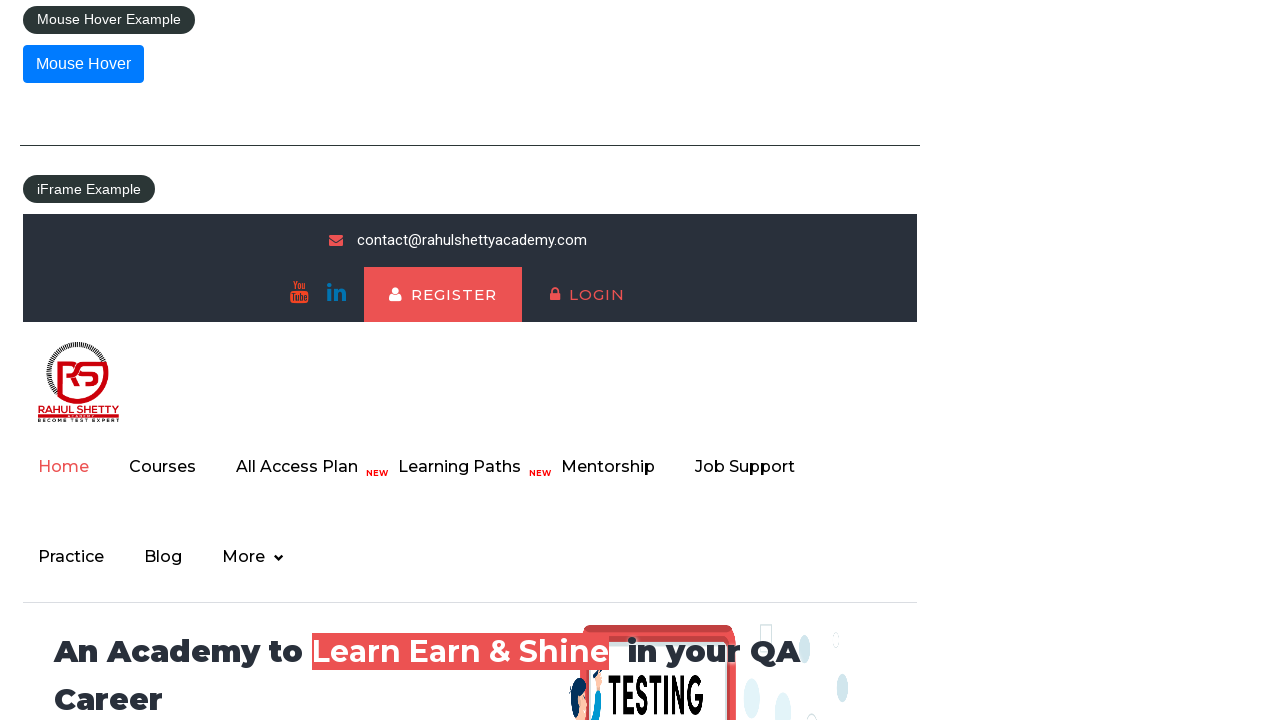

Located iframe element with courses-iframe id
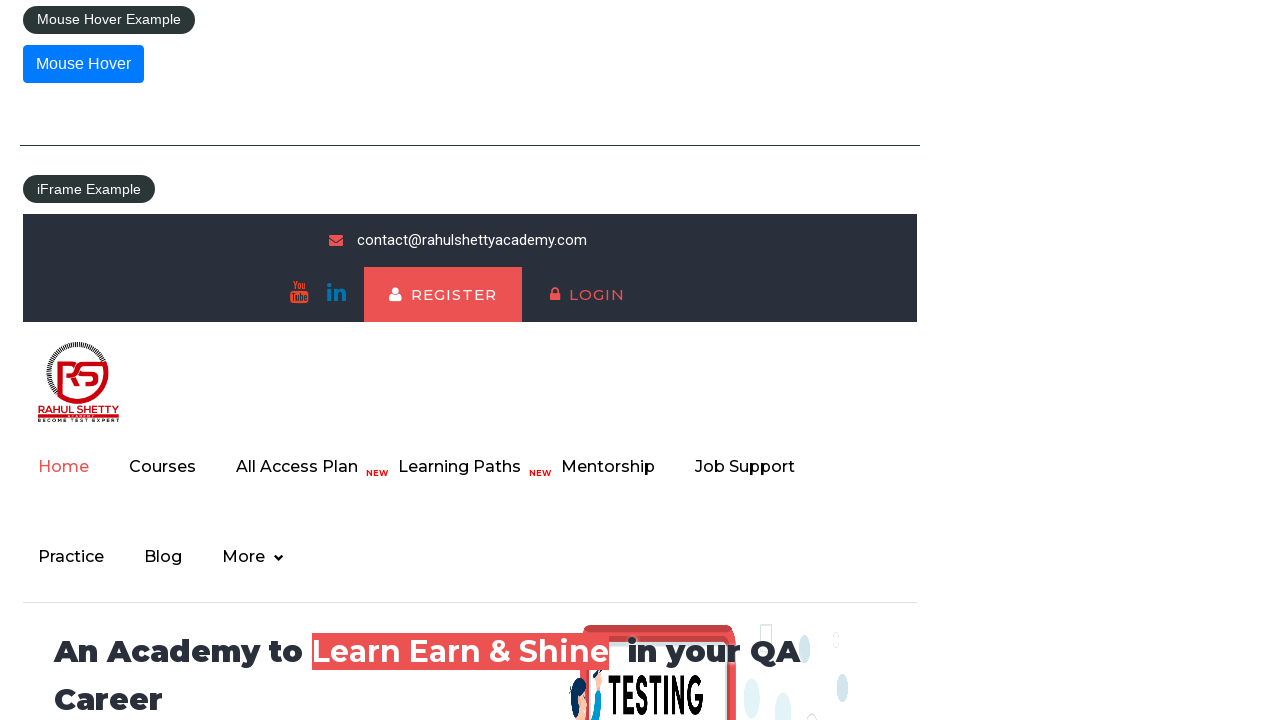

Scrolled down 650px within iframe context
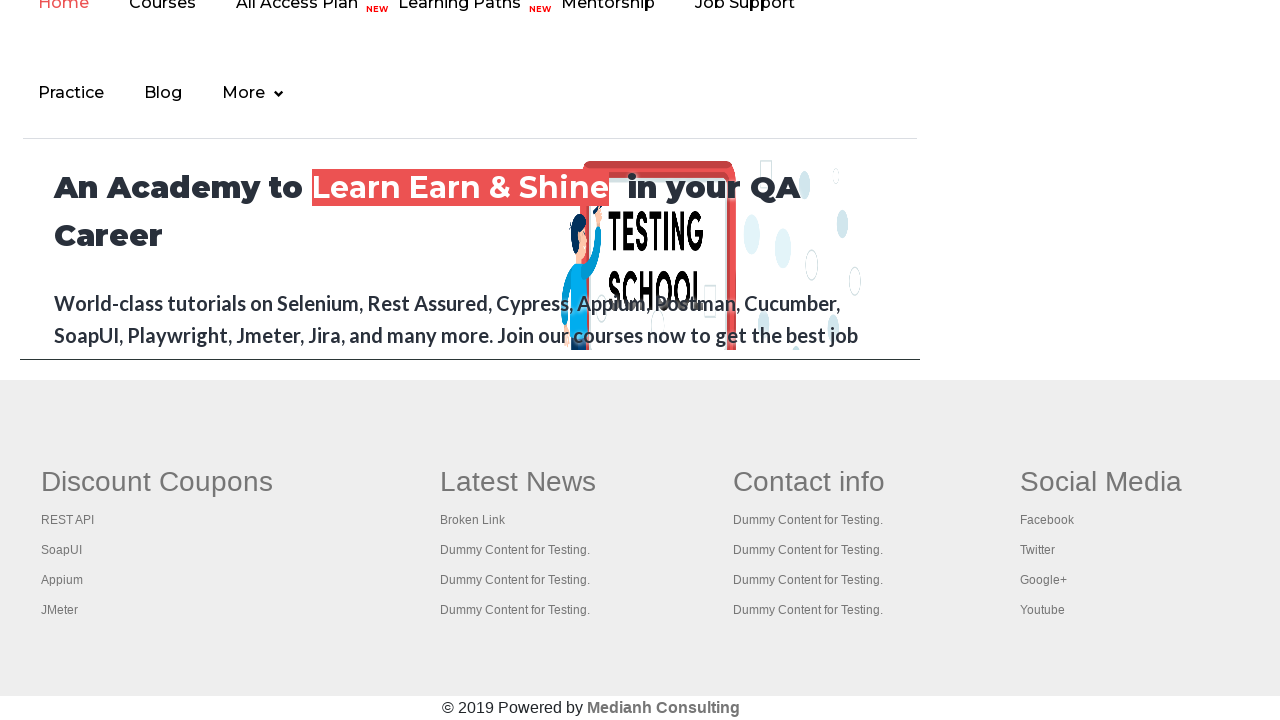

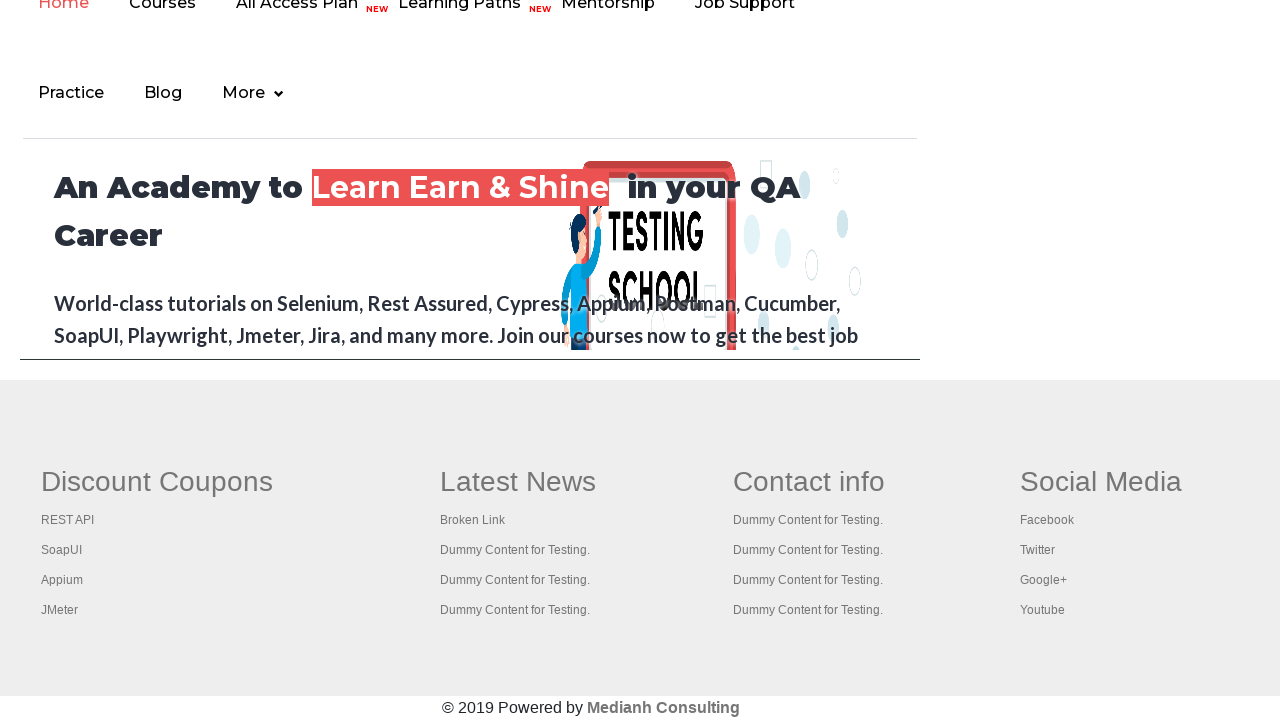